Navigates to K5 Learning website and enters a search term in the search box

Starting URL: https://www.k5learning.com/

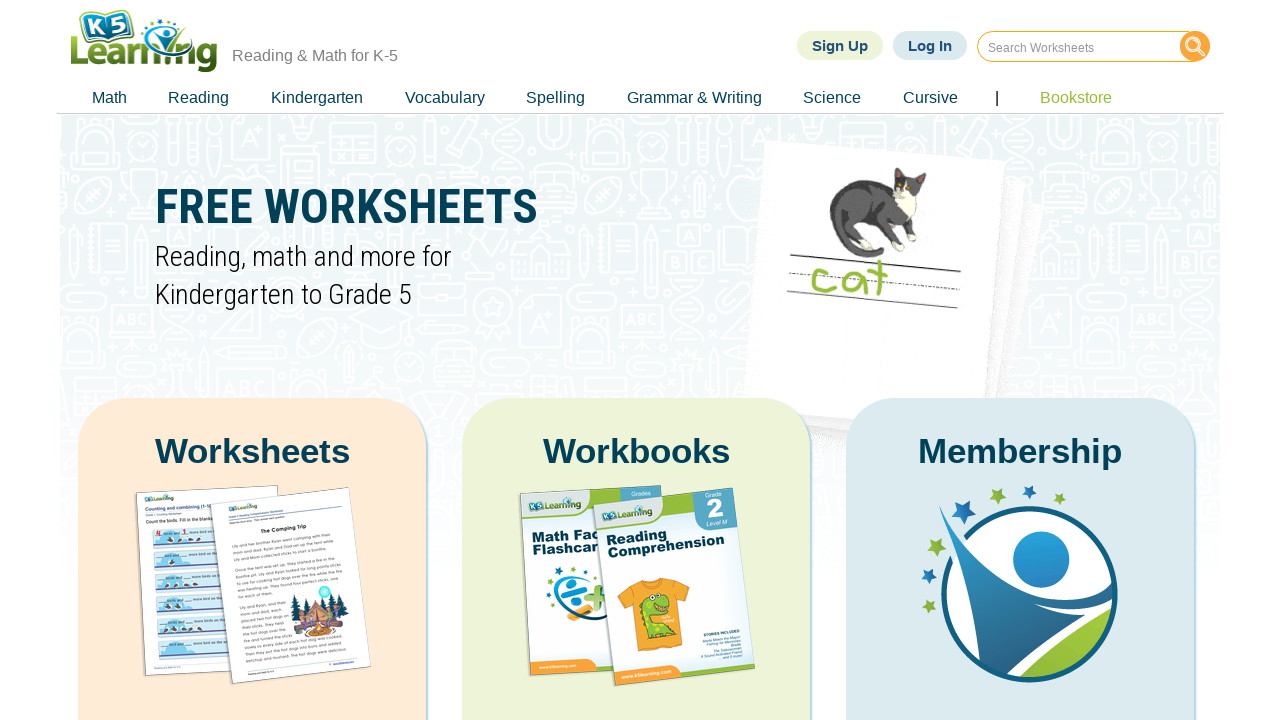

Filled search field with 'Worksheet' on xpath=//*[@id="block-swiftypesearch"]/div/form/input
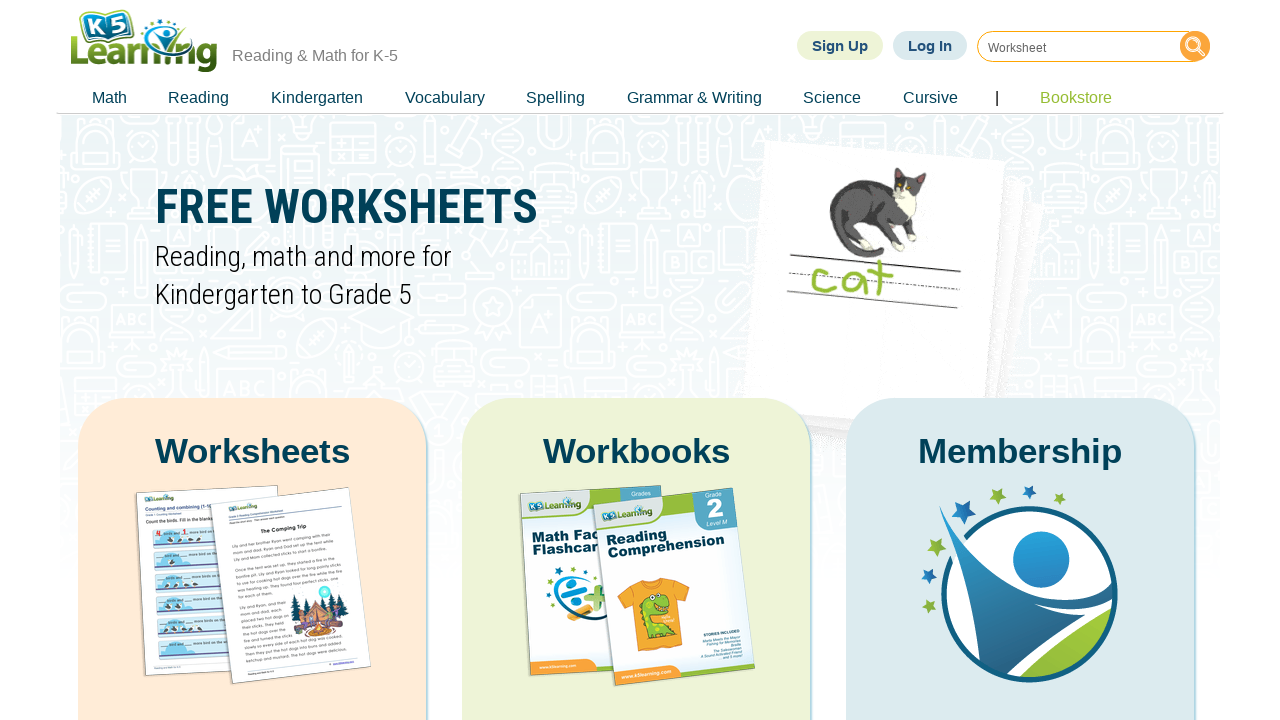

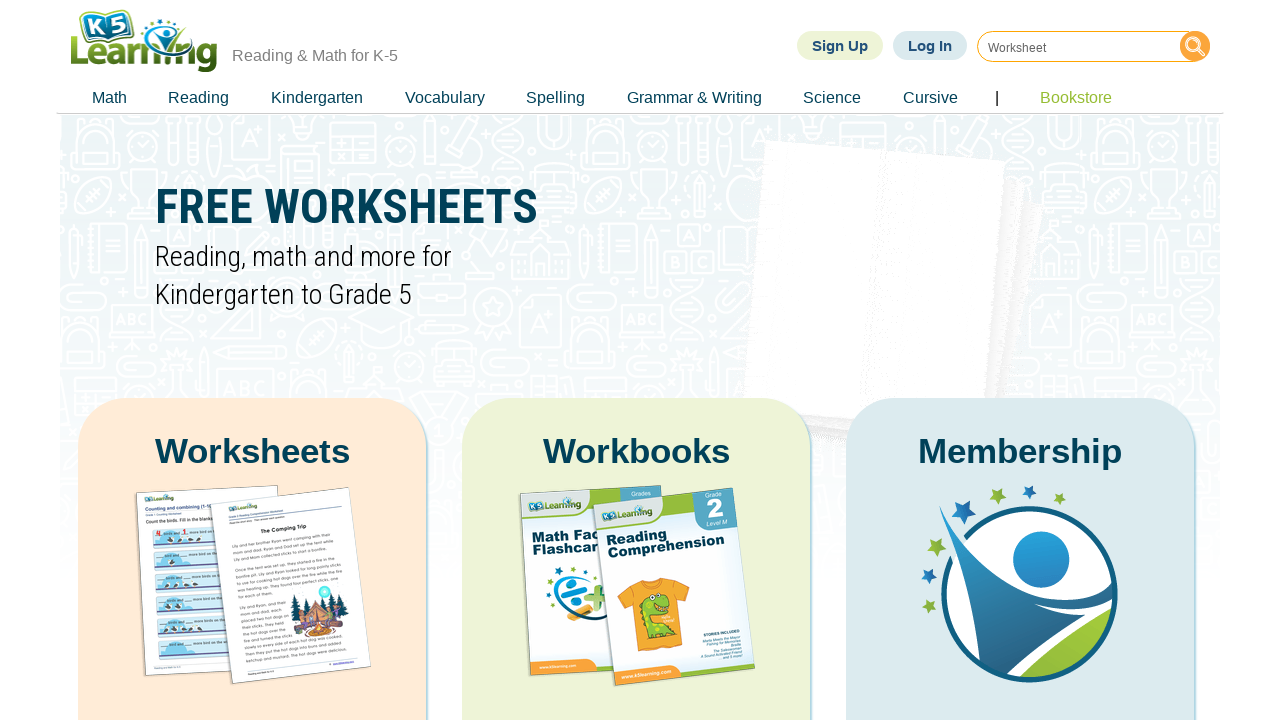